Tests interaction with frames on a webpage by filling text input fields within iframe elements using different frame selection approaches

Starting URL: https://ui.vision/demo/webtest/frames/

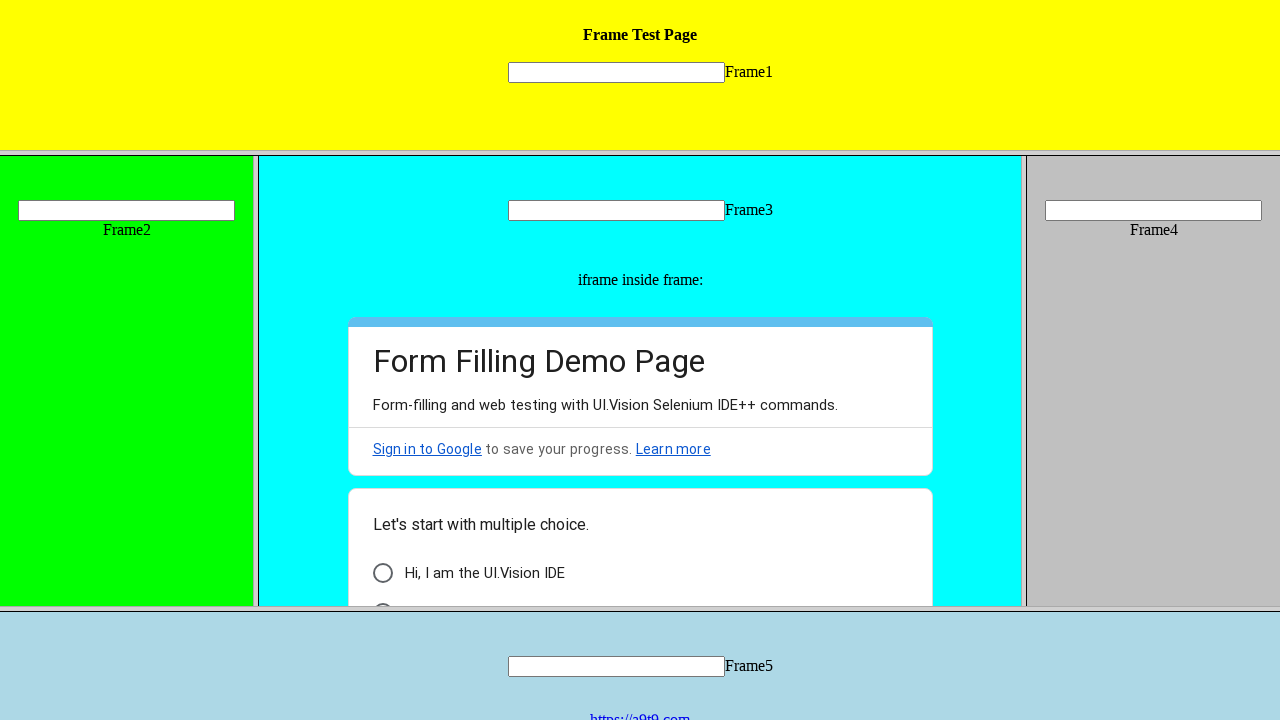

Located frame using URL https://ui.vision/demo/webtest/frames/frame_1.html
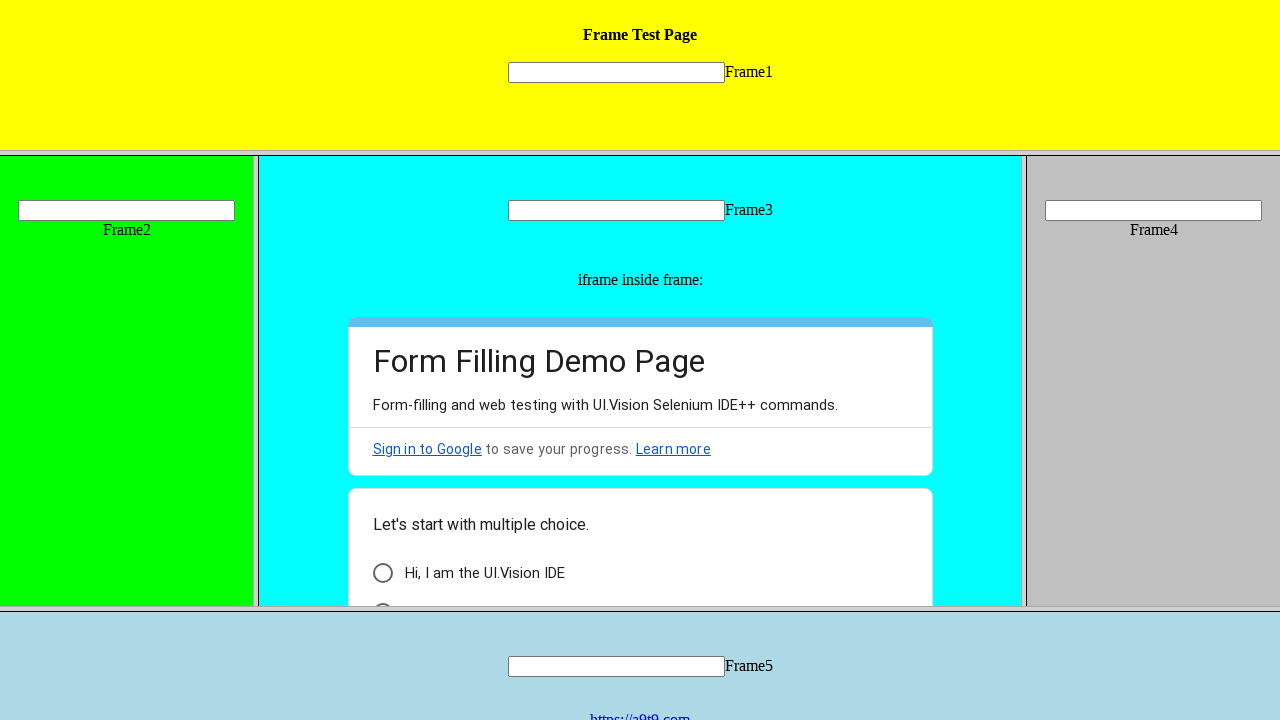

Filled text input field in frame 1 with 'Hello' on [name='mytext1']
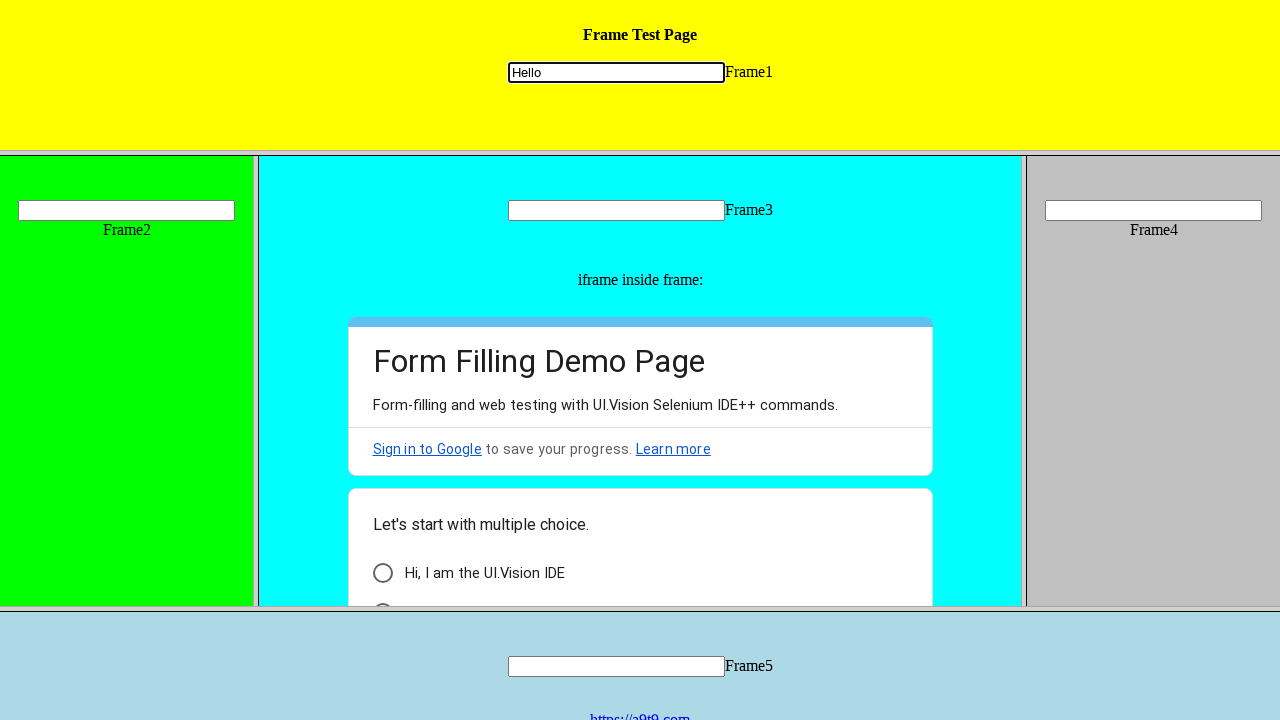

Located input box using frame locator approach for frame_1.html
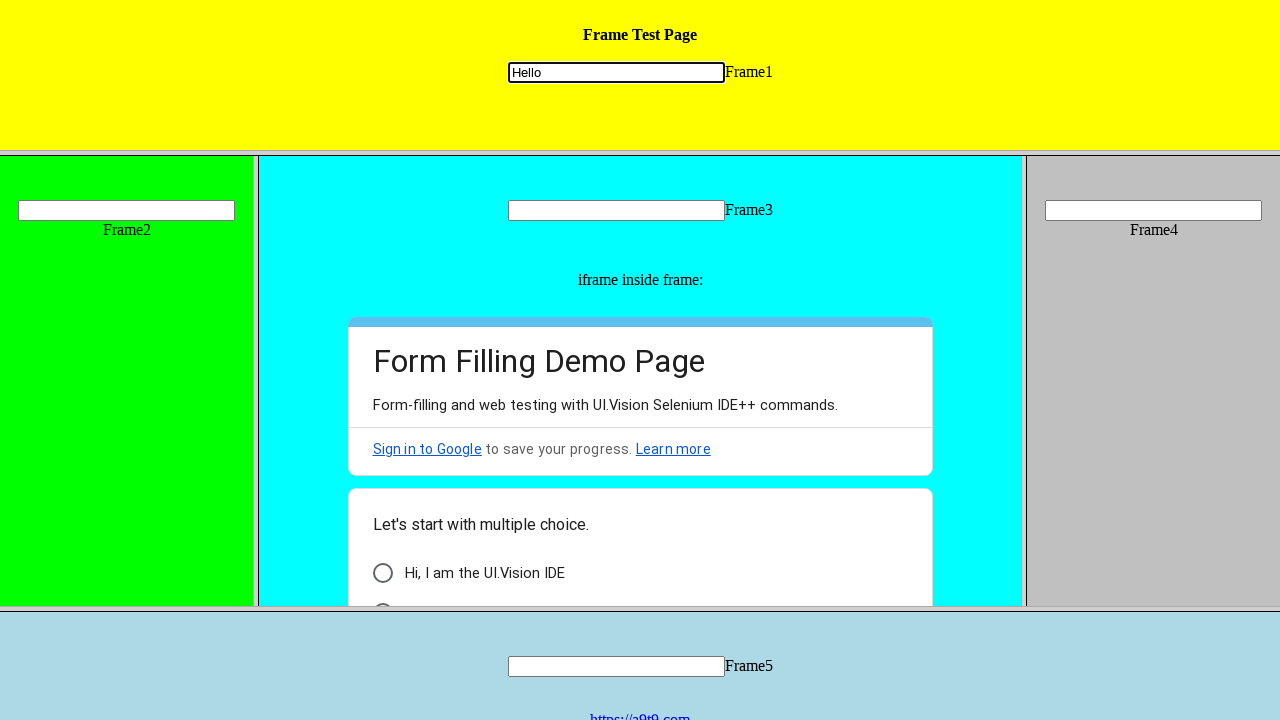

Filled text input field with 'Hello TestUser' on frame[src='frame_1.html'] >> internal:control=enter-frame >> [name='mytext1']
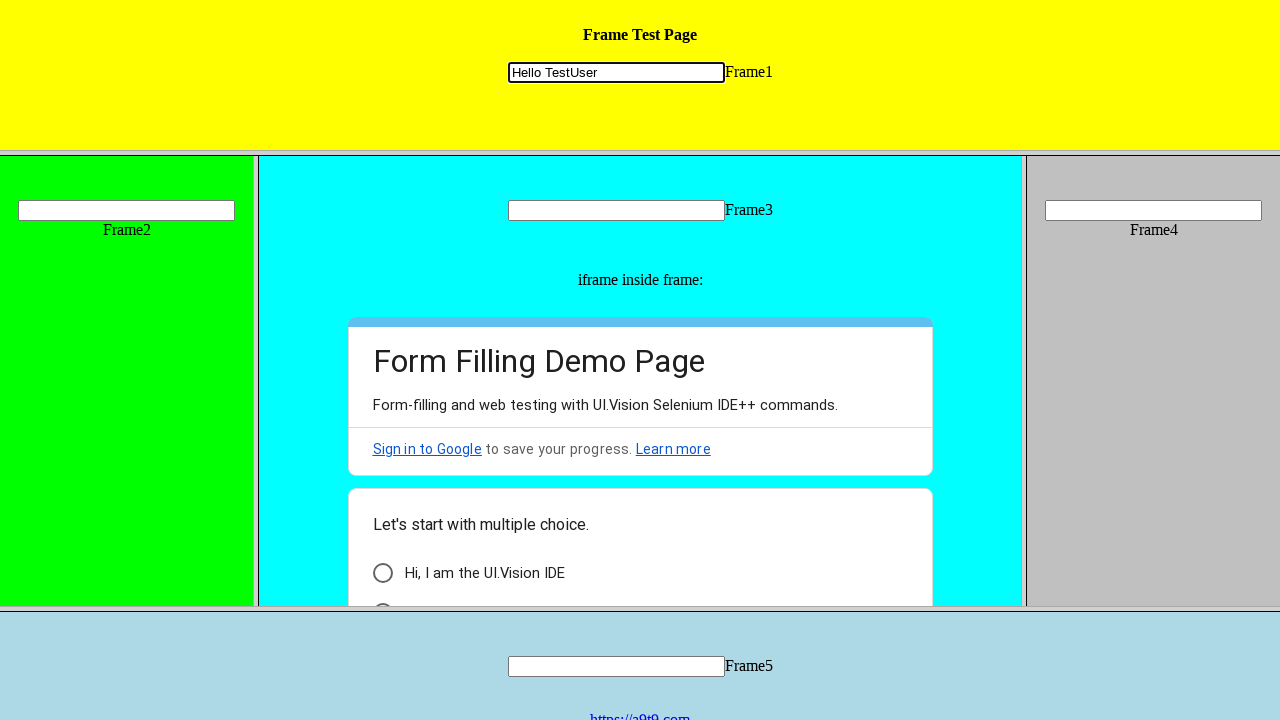

Waited 3 seconds for actions to complete
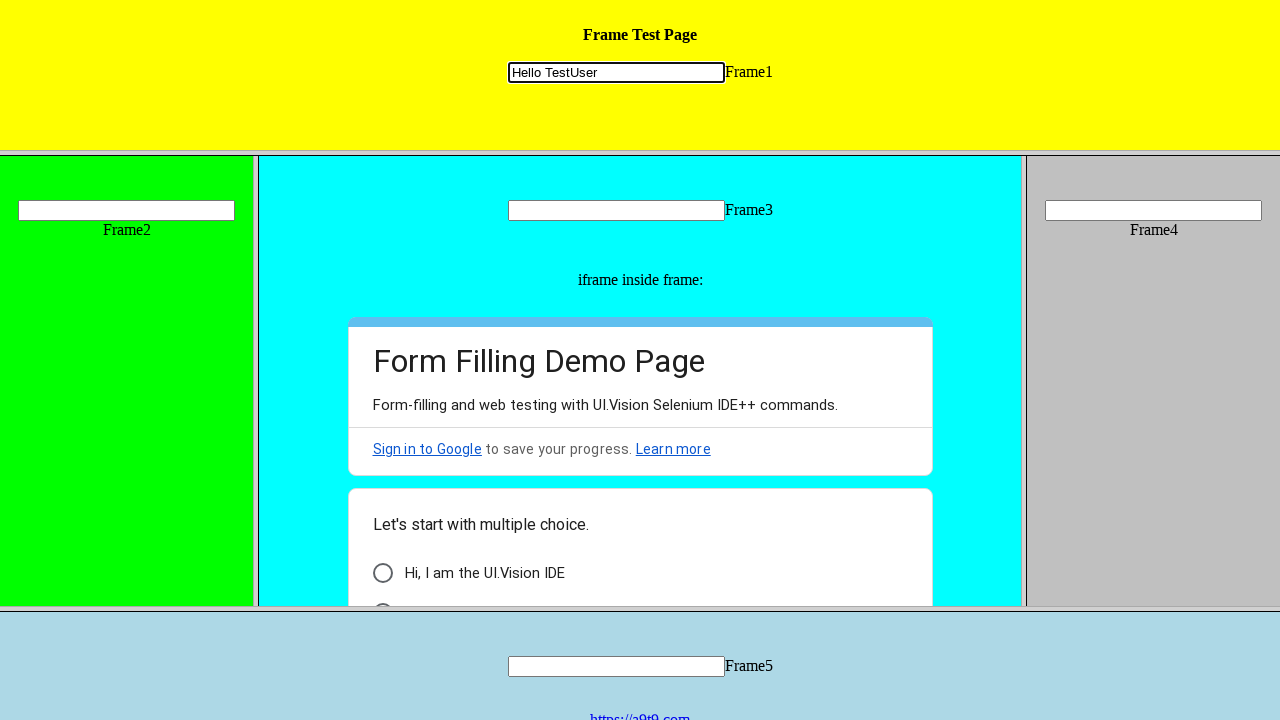

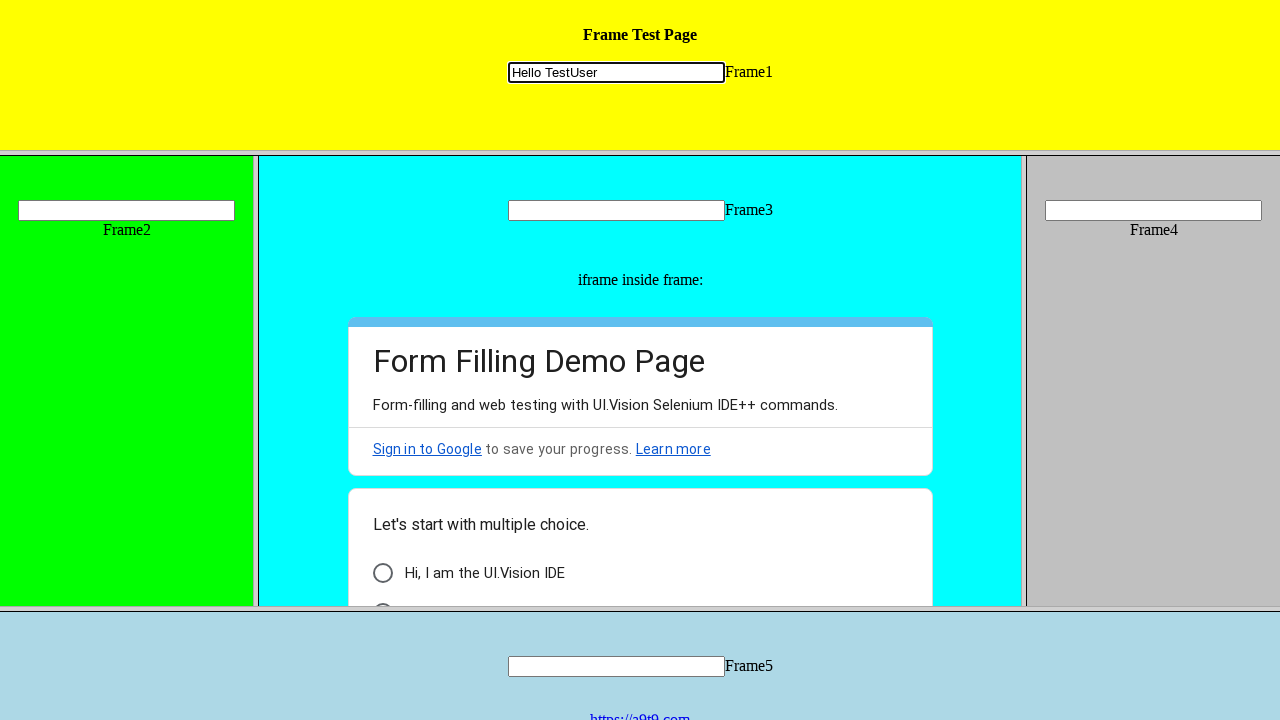